Tests marking all todo items as completed using the toggle all checkbox

Starting URL: https://demo.playwright.dev/todomvc

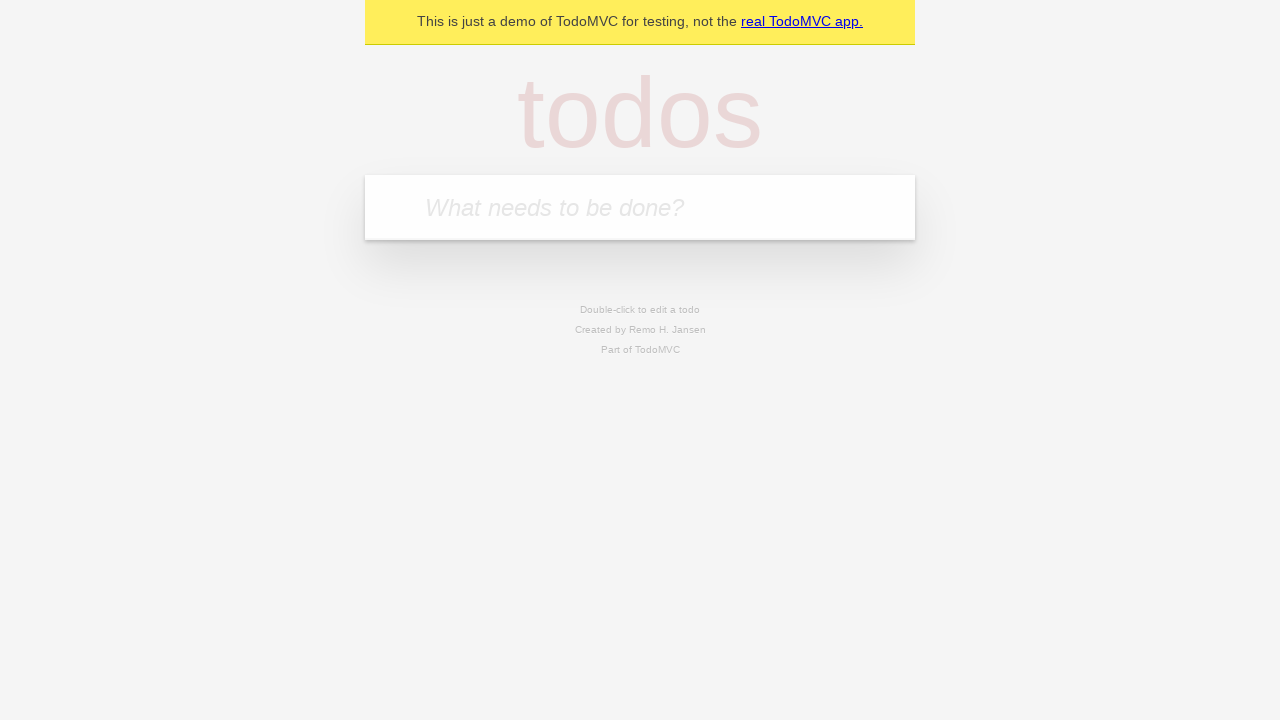

Located the todo input field
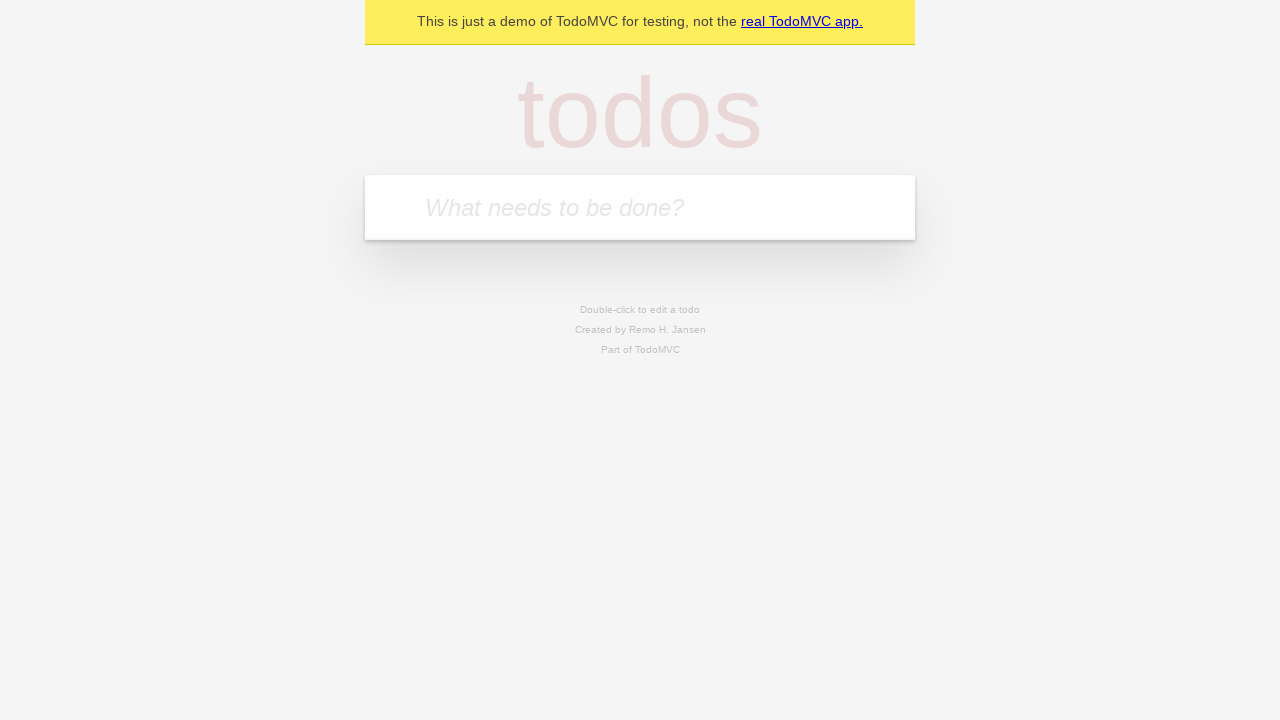

Filled todo input with 'buy some cheese' on internal:attr=[placeholder="What needs to be done?"i]
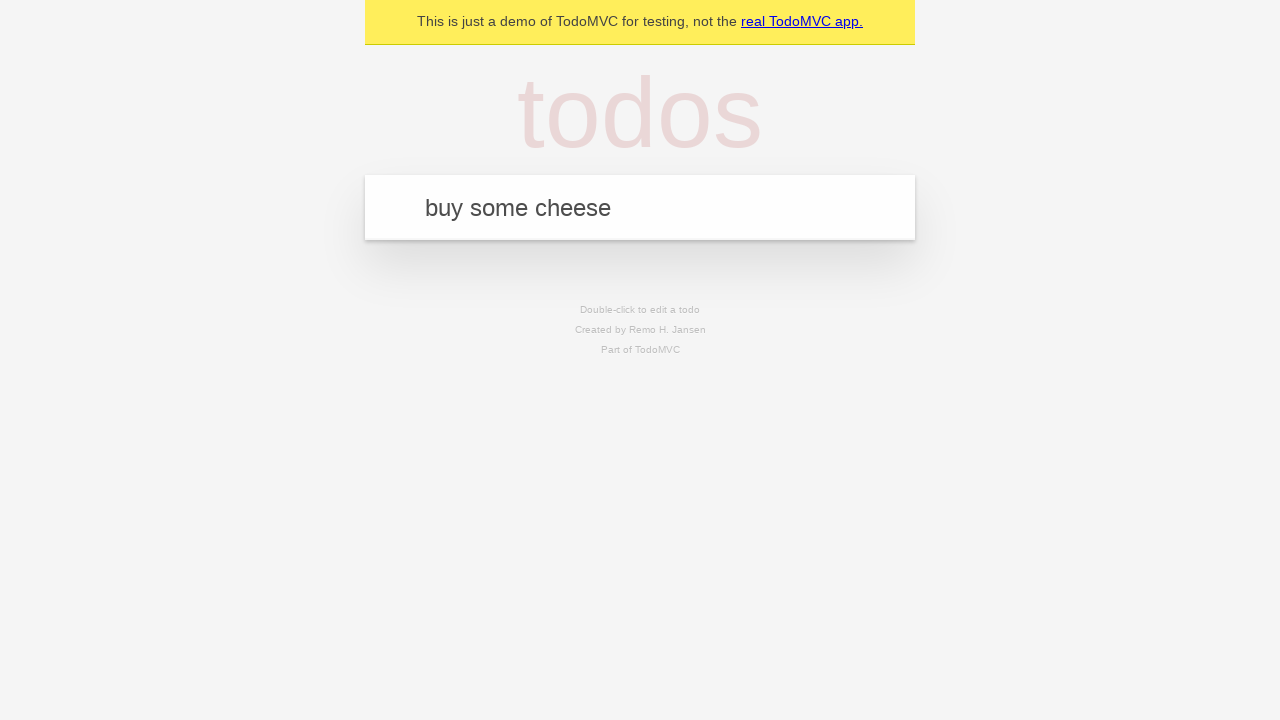

Pressed Enter to add todo 'buy some cheese' on internal:attr=[placeholder="What needs to be done?"i]
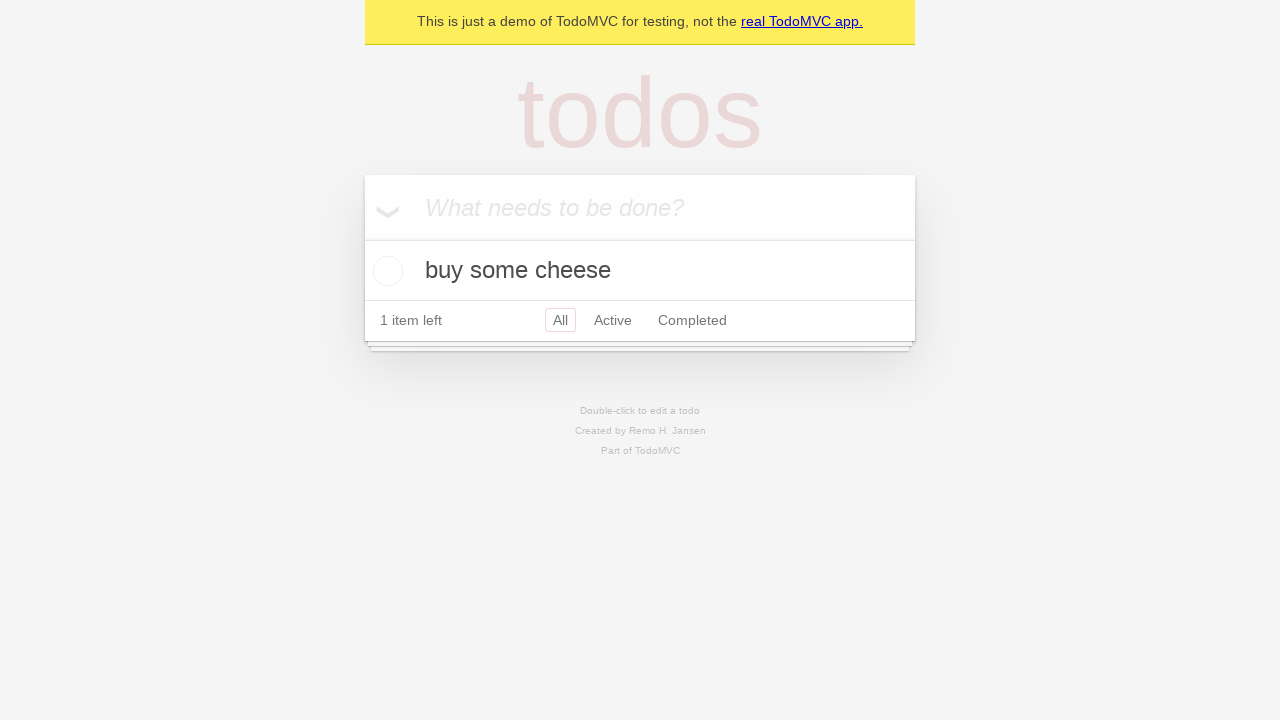

Filled todo input with 'feed the cat' on internal:attr=[placeholder="What needs to be done?"i]
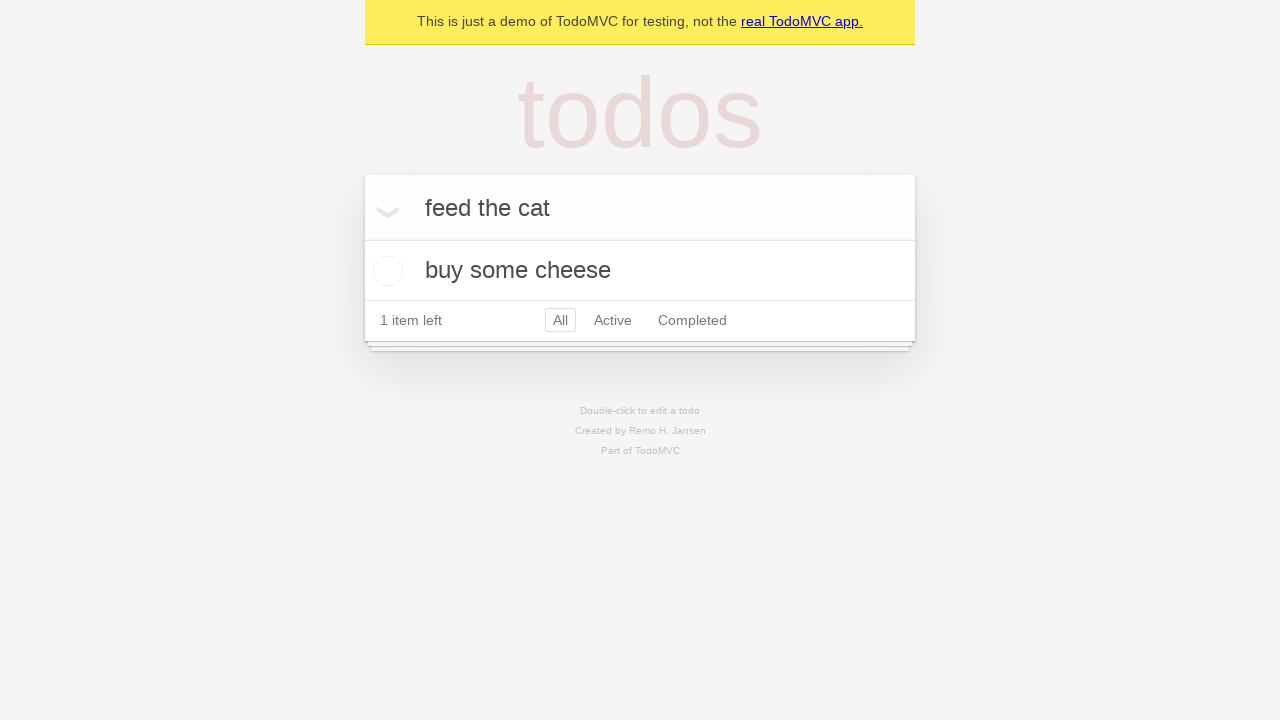

Pressed Enter to add todo 'feed the cat' on internal:attr=[placeholder="What needs to be done?"i]
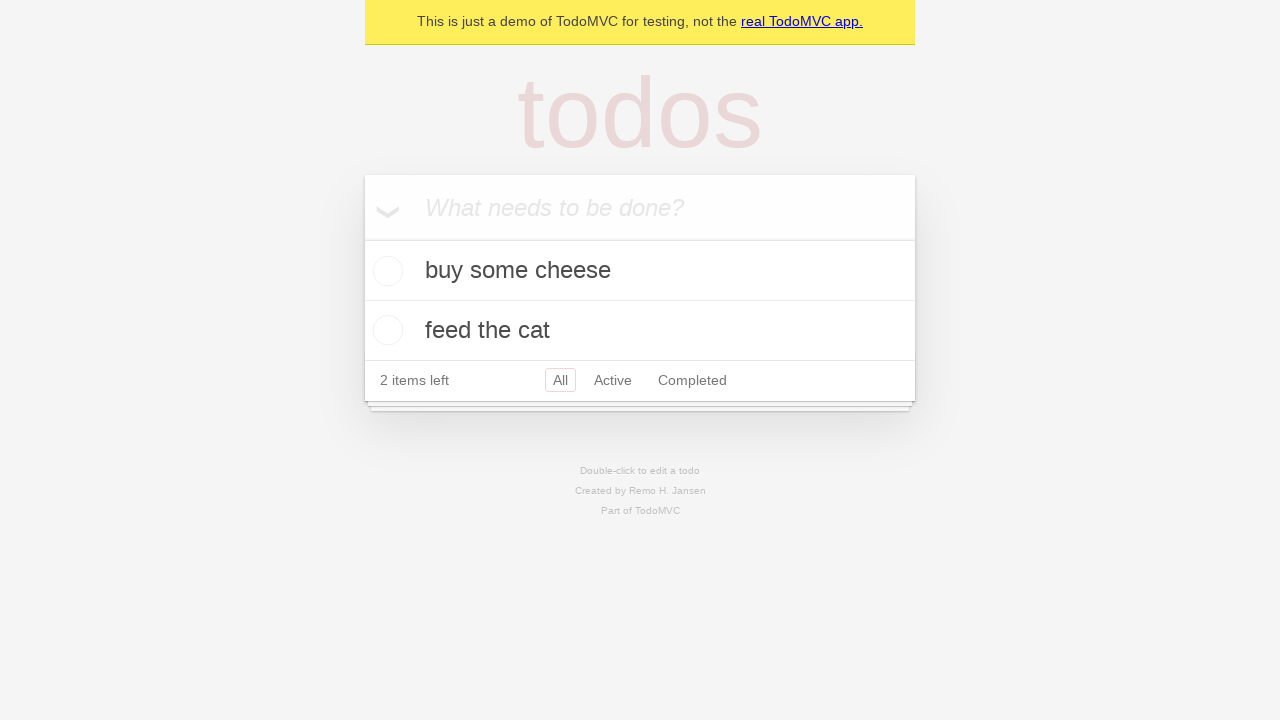

Filled todo input with 'book a doctors appointment' on internal:attr=[placeholder="What needs to be done?"i]
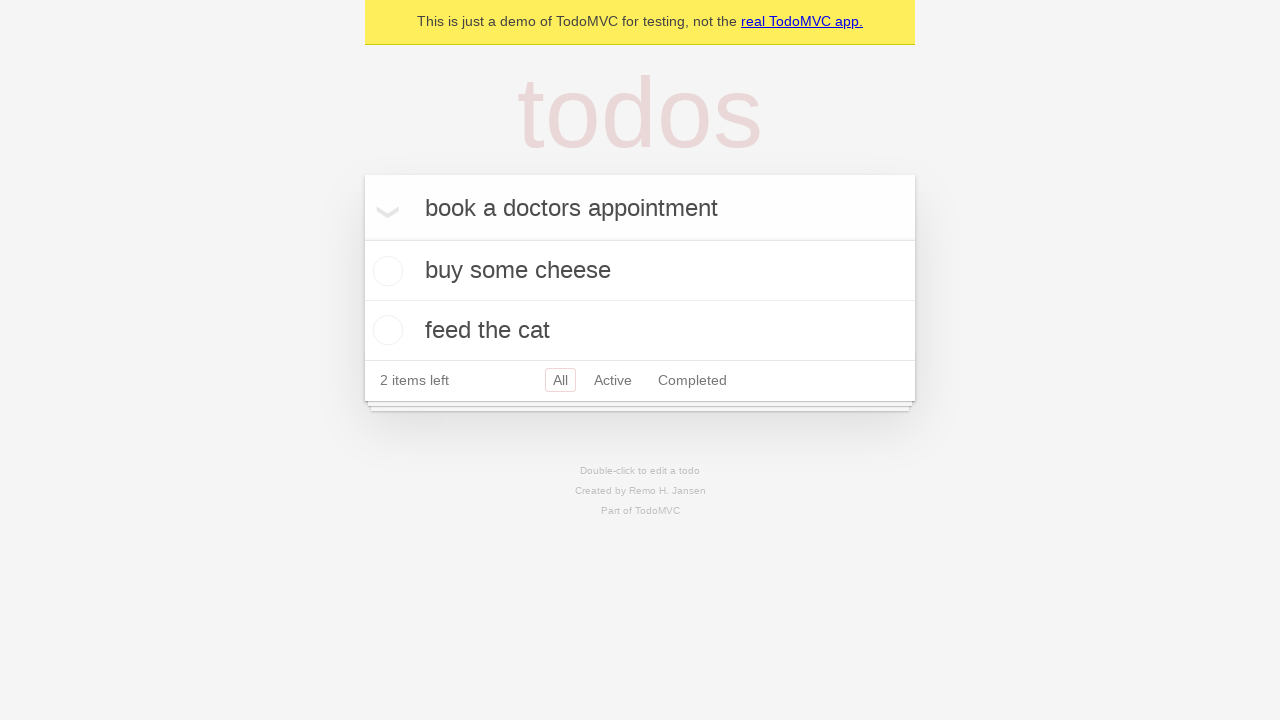

Pressed Enter to add todo 'book a doctors appointment' on internal:attr=[placeholder="What needs to be done?"i]
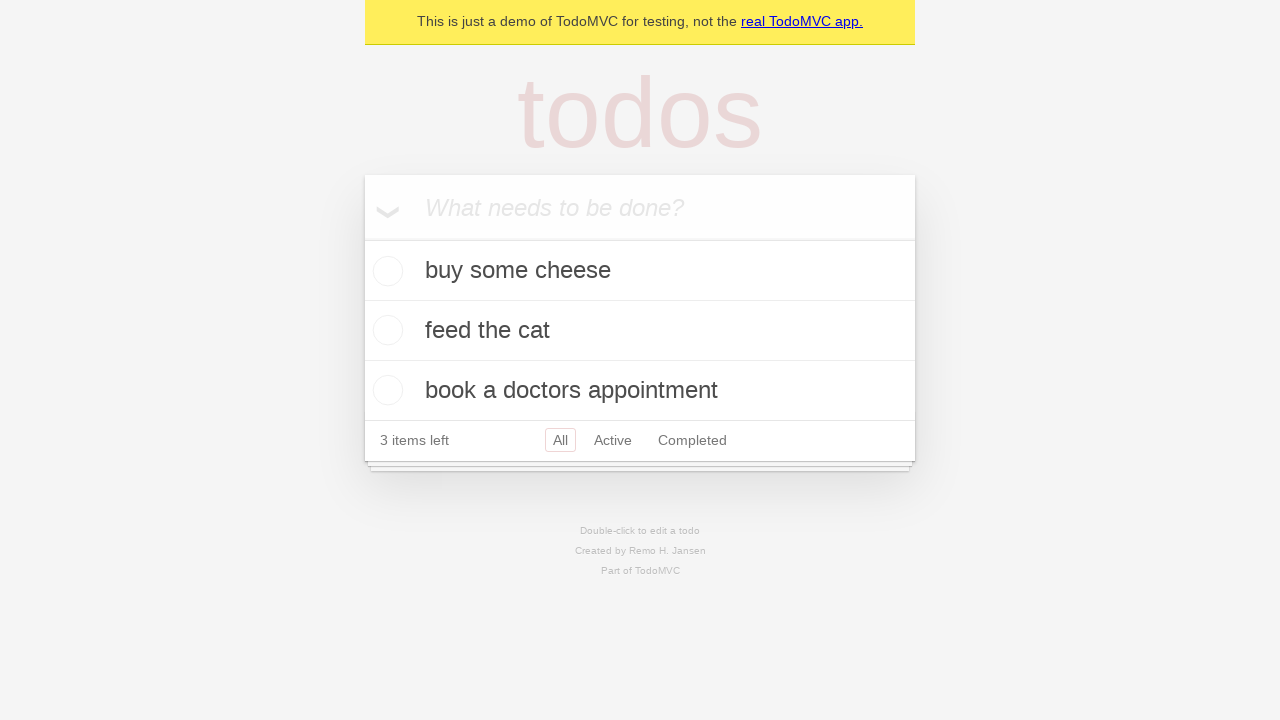

Clicked 'Mark all as complete' checkbox at (362, 238) on internal:label="Mark all as complete"i
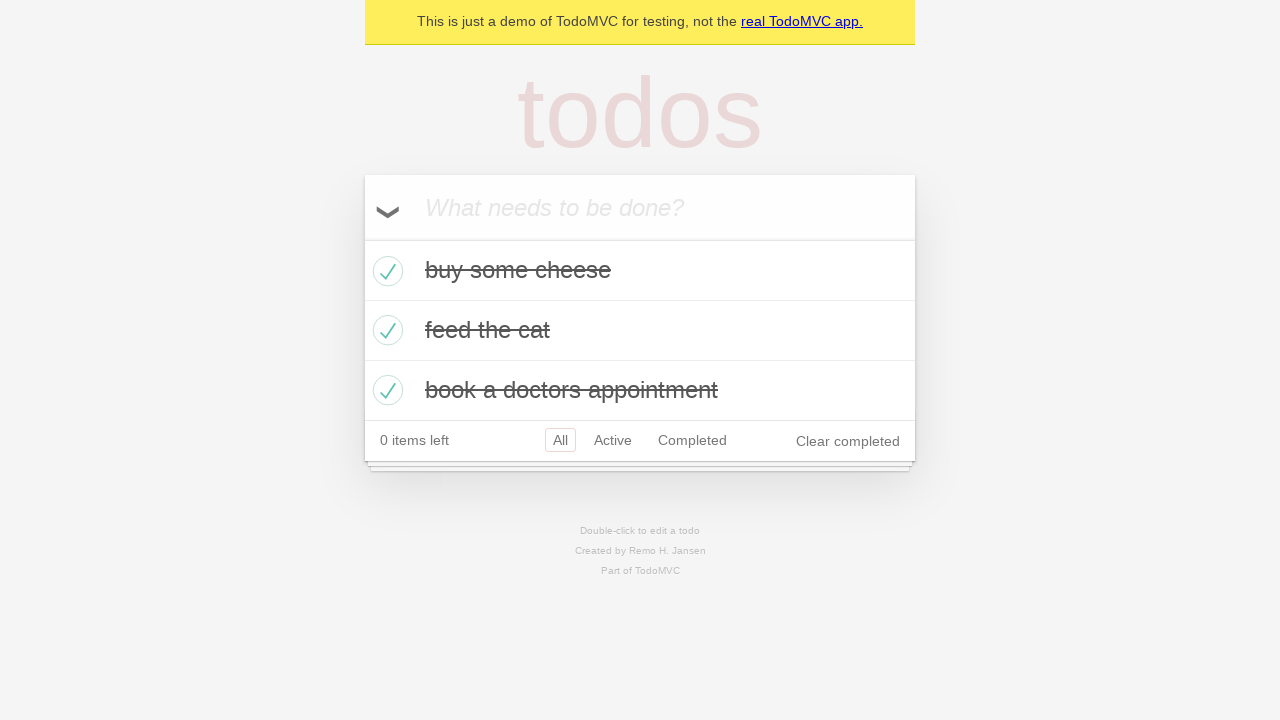

Verified all todo items are marked as completed
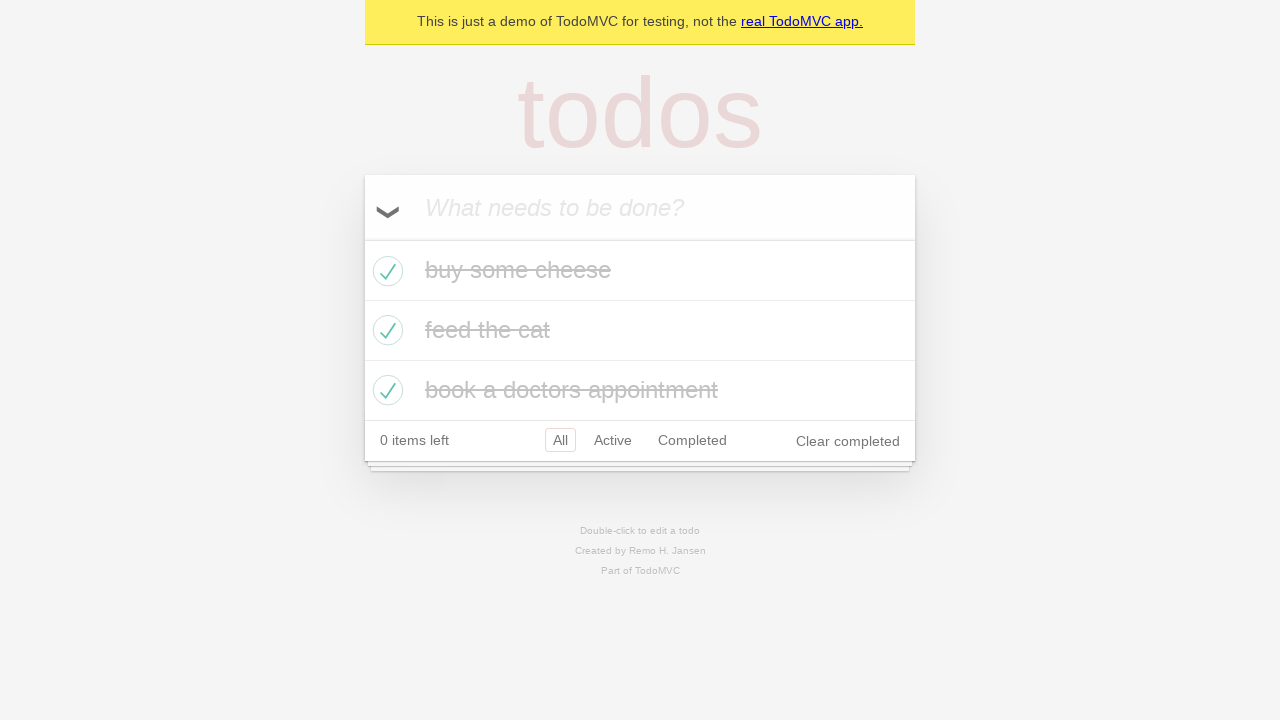

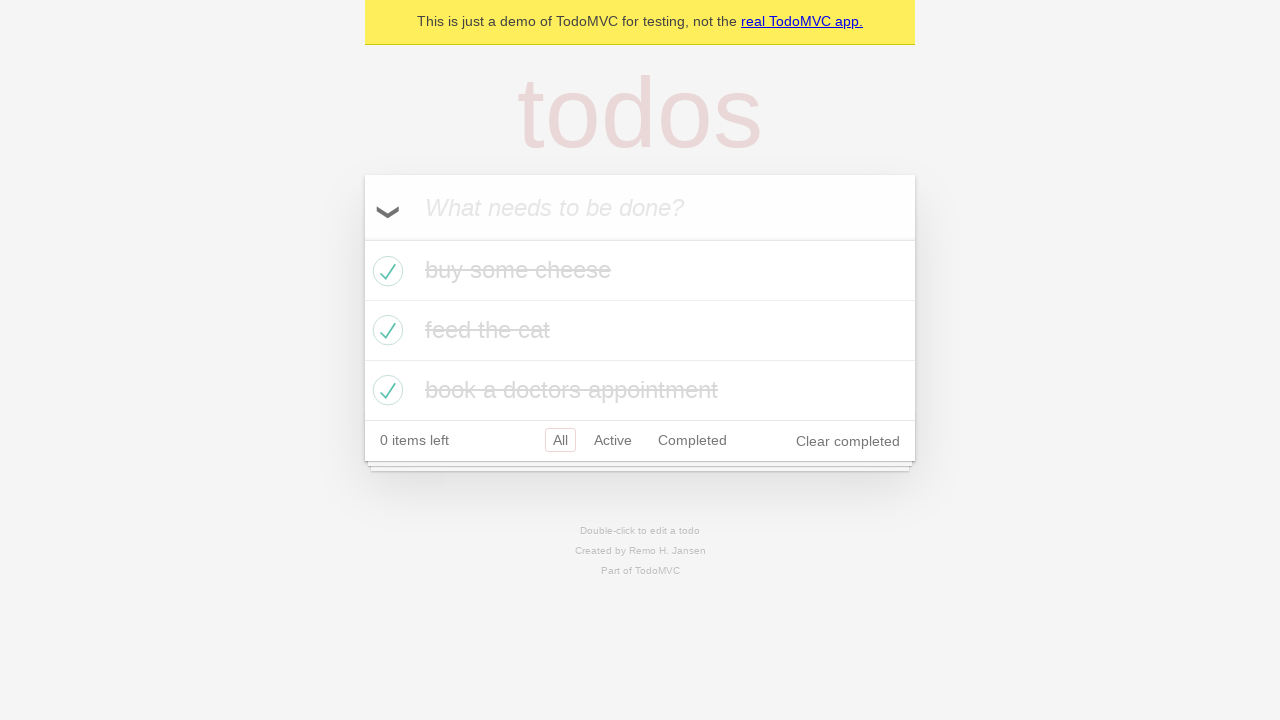